Navigates to the Disclaimer page by clicking on the Disclaimer link in the footer and verifies the page content.

Starting URL: https://health-check-sepia.vercel.app

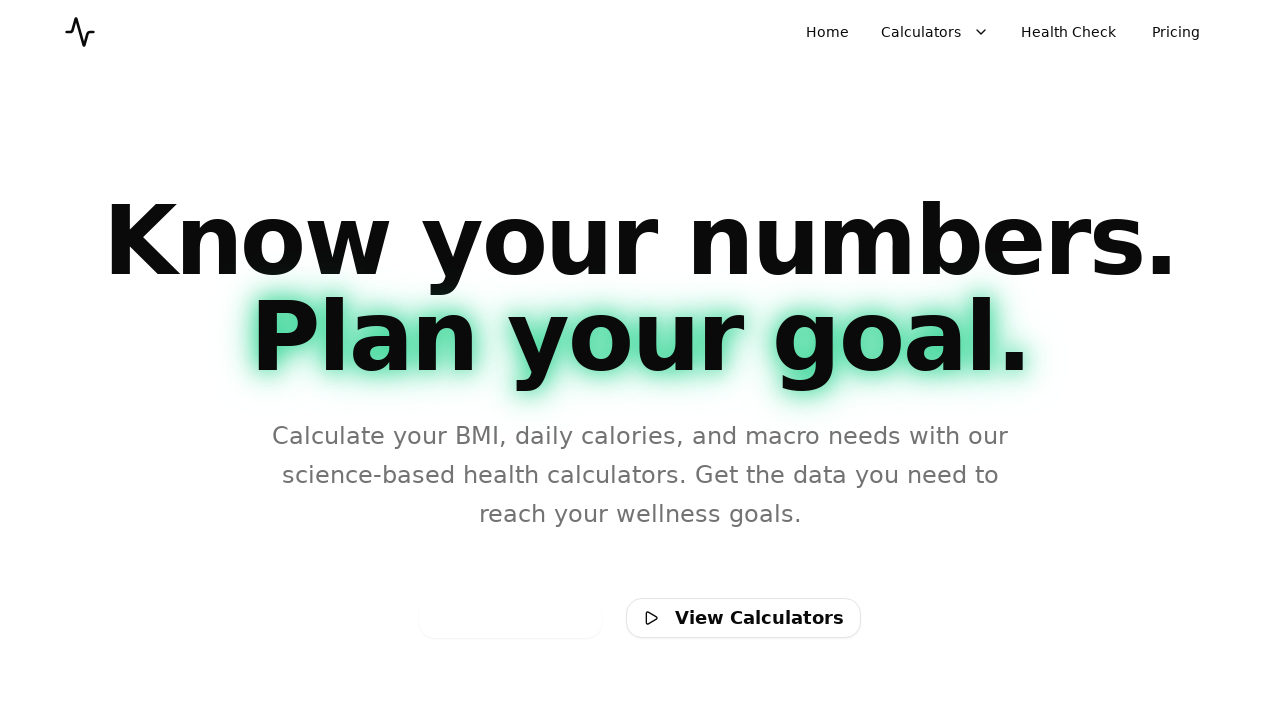

Clicked Disclaimer link in footer at (987, 650) on a:has-text('Disclaimer')
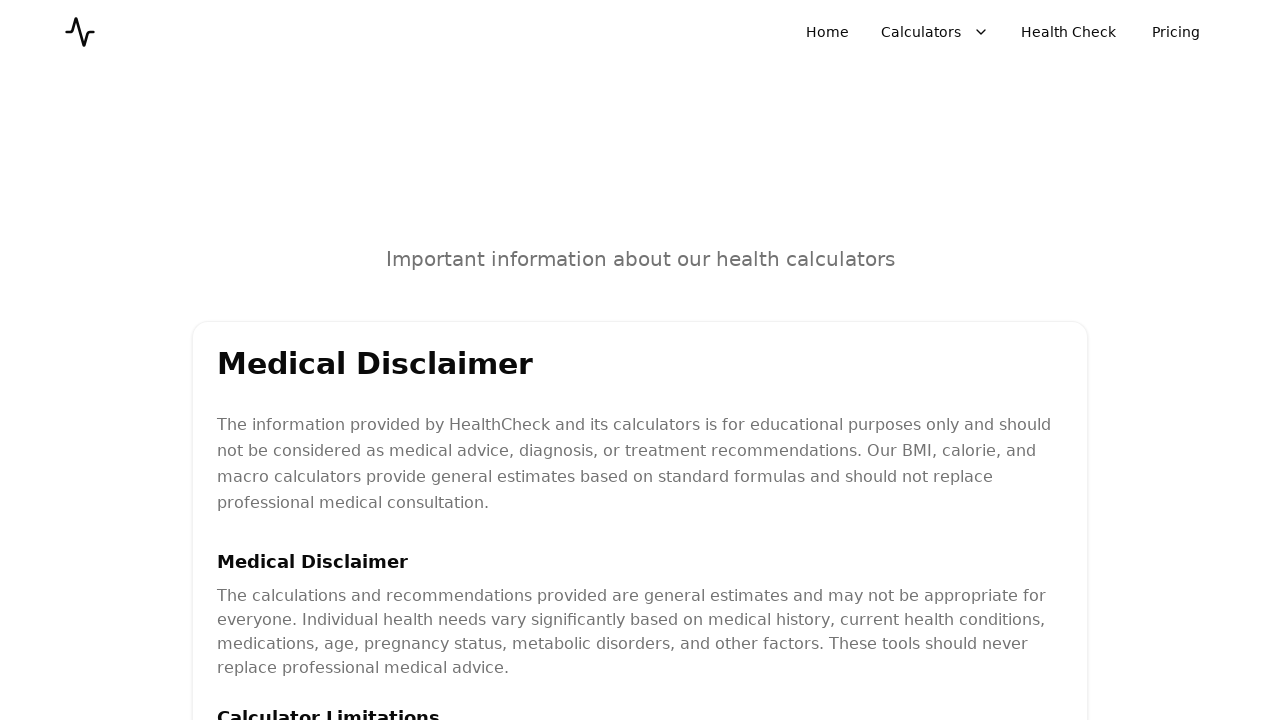

Disclaimer page URL loaded
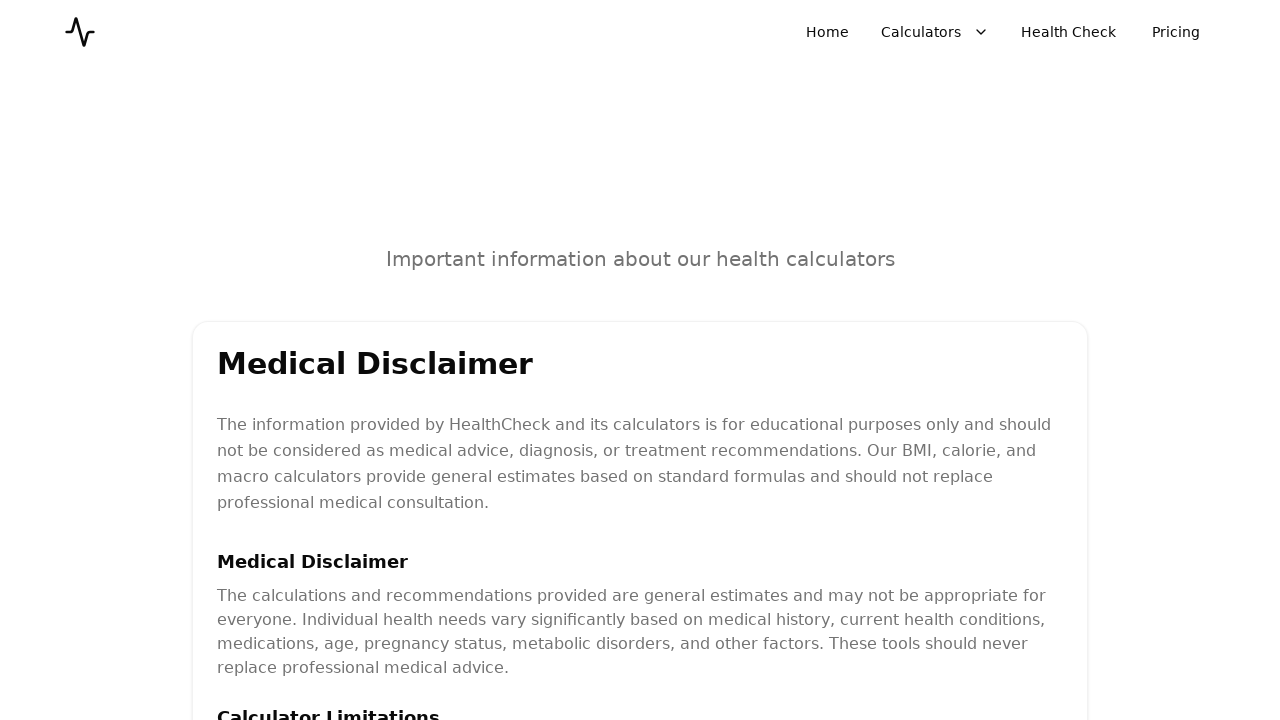

Disclaimer heading (h1) appeared on page
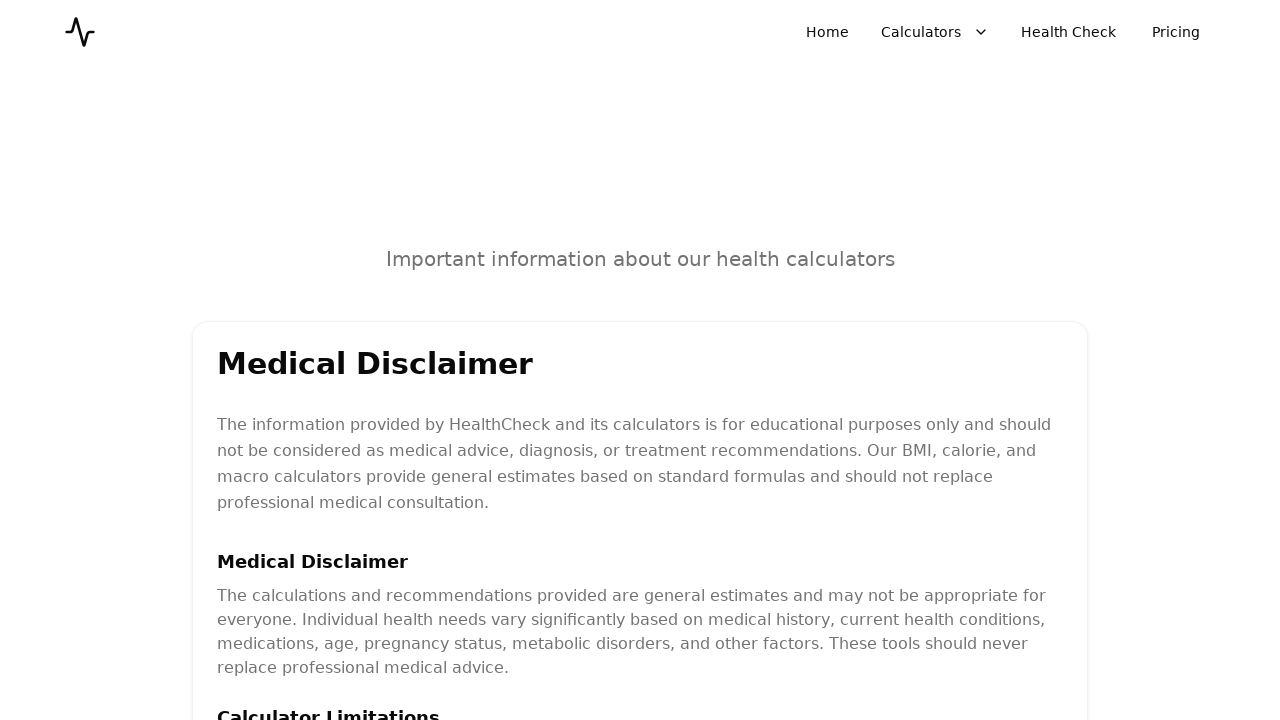

Medical Disclaimer text content appeared on page
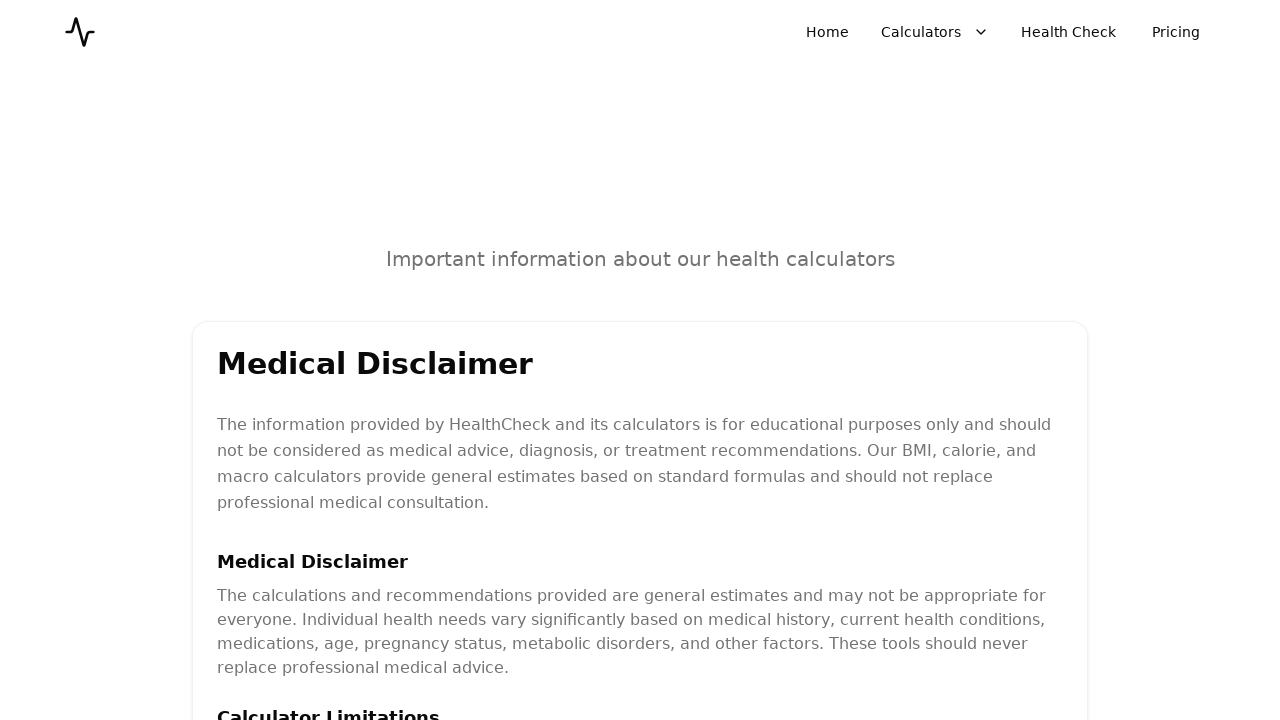

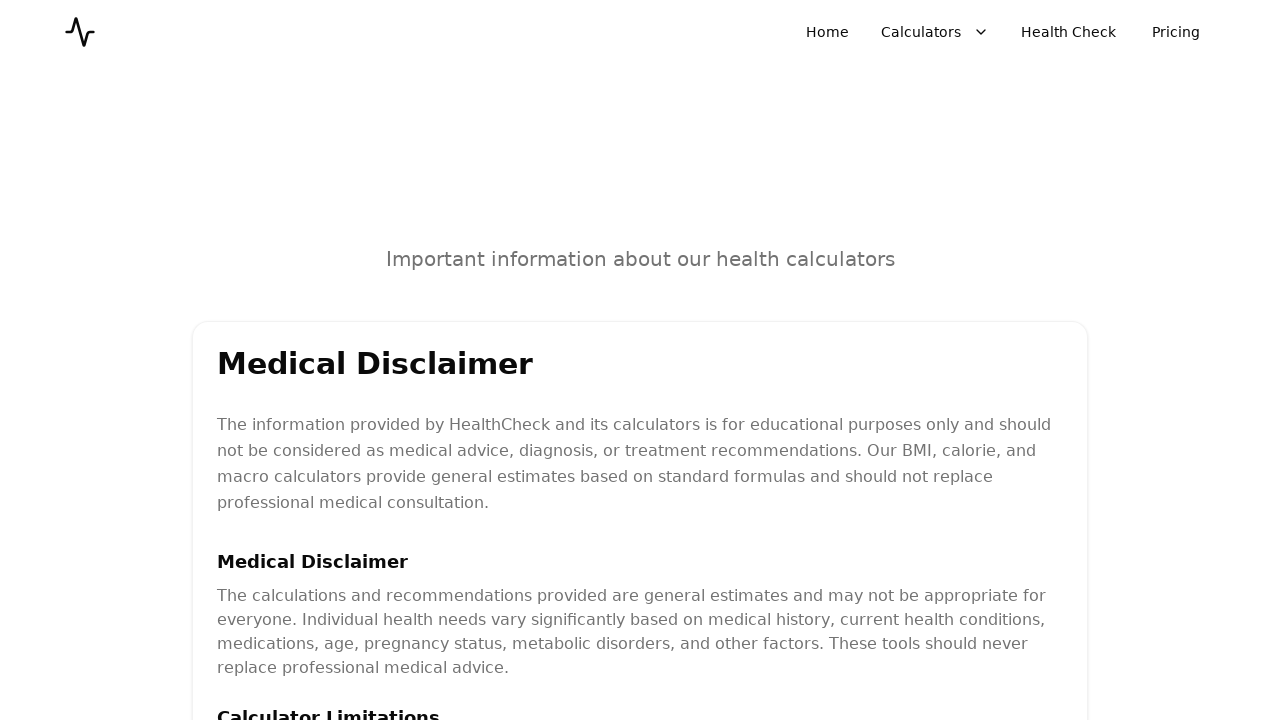